Navigates to Fairmont hotel page, opens the hamburger menu, clicks on Restaurants & Bars section, and interacts with restaurant listings to view details.

Starting URL: https://fairmont.hudini.app/en/fairmont-makkah-clock-royal-tower/

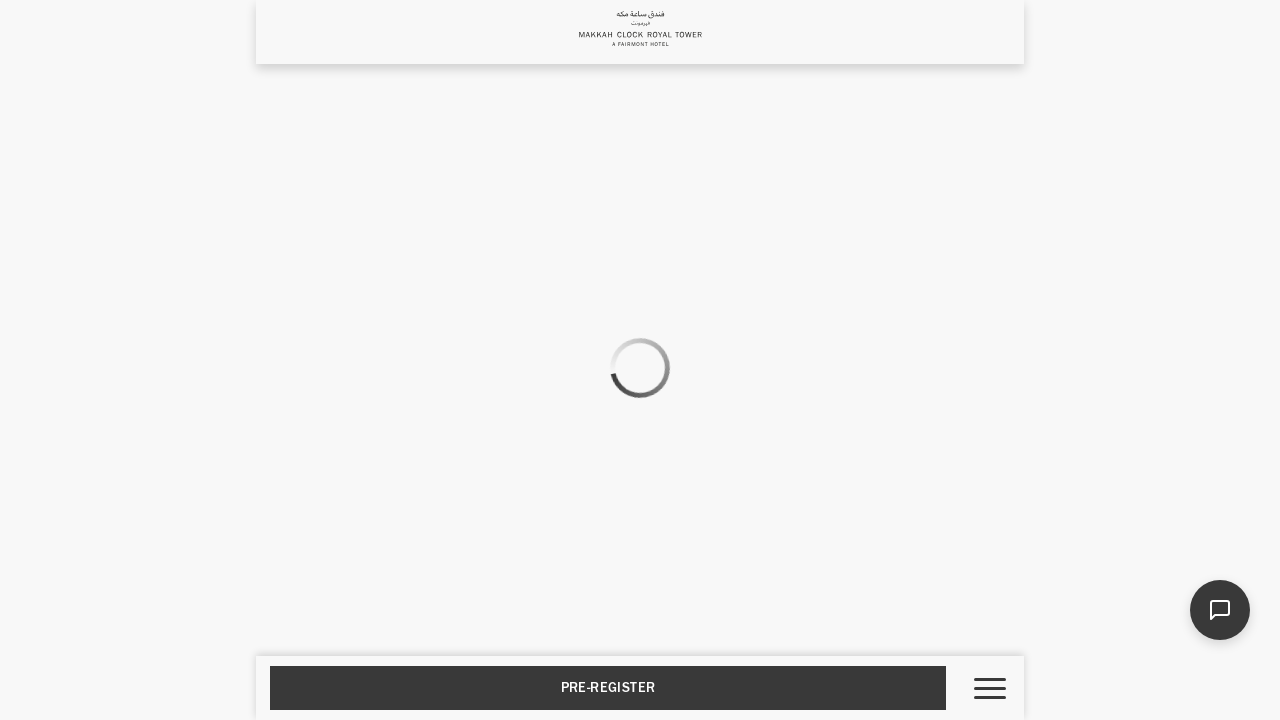

Clicked hamburger menu to open navigation at (990, 688) on .hamburger-react
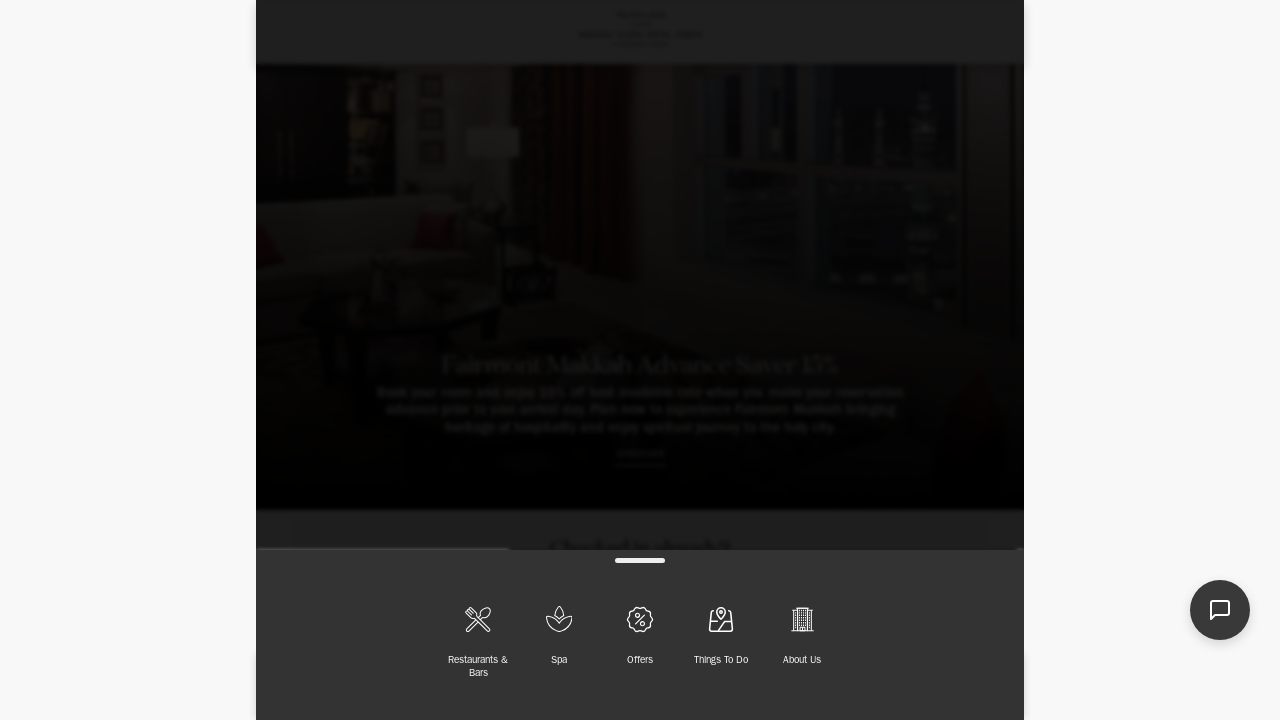

Clicked on Restaurants & Bars menu item at (478, 668) on internal:text="Restaurants & Bars"i
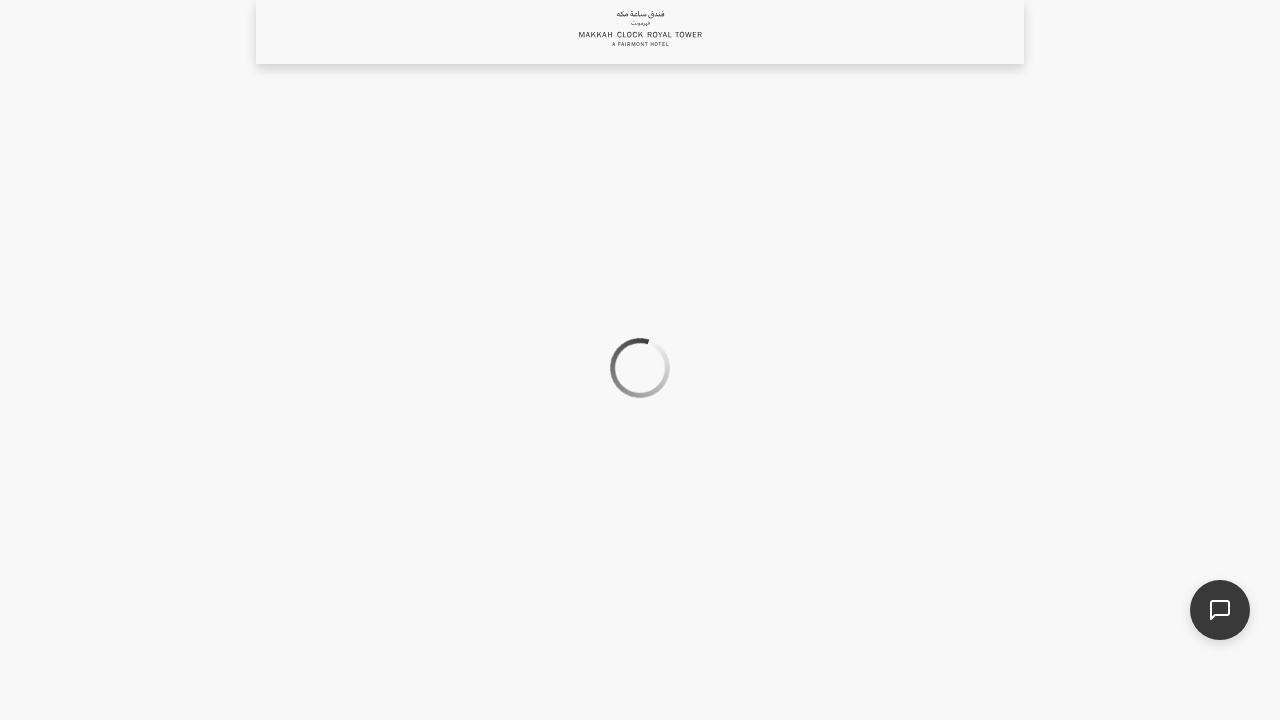

Page load state completed
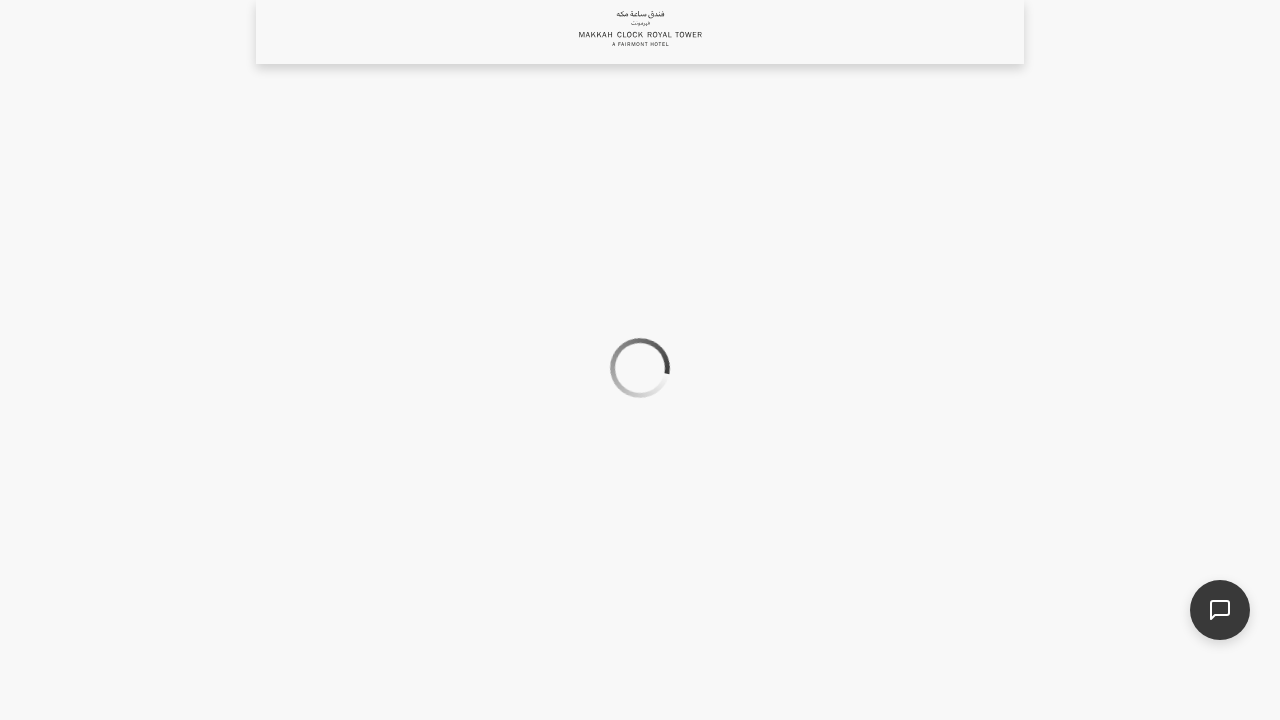

Restaurant content loaded with h2 elements visible
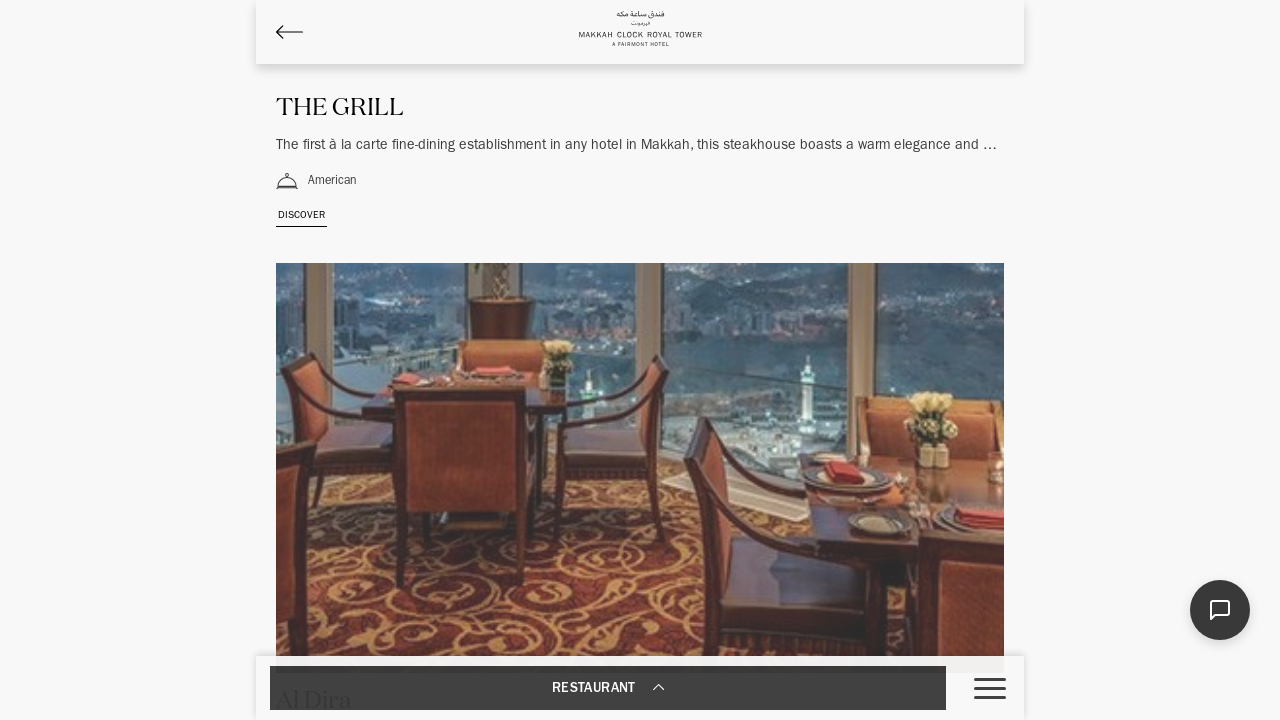

Pressed Escape to close any overlay
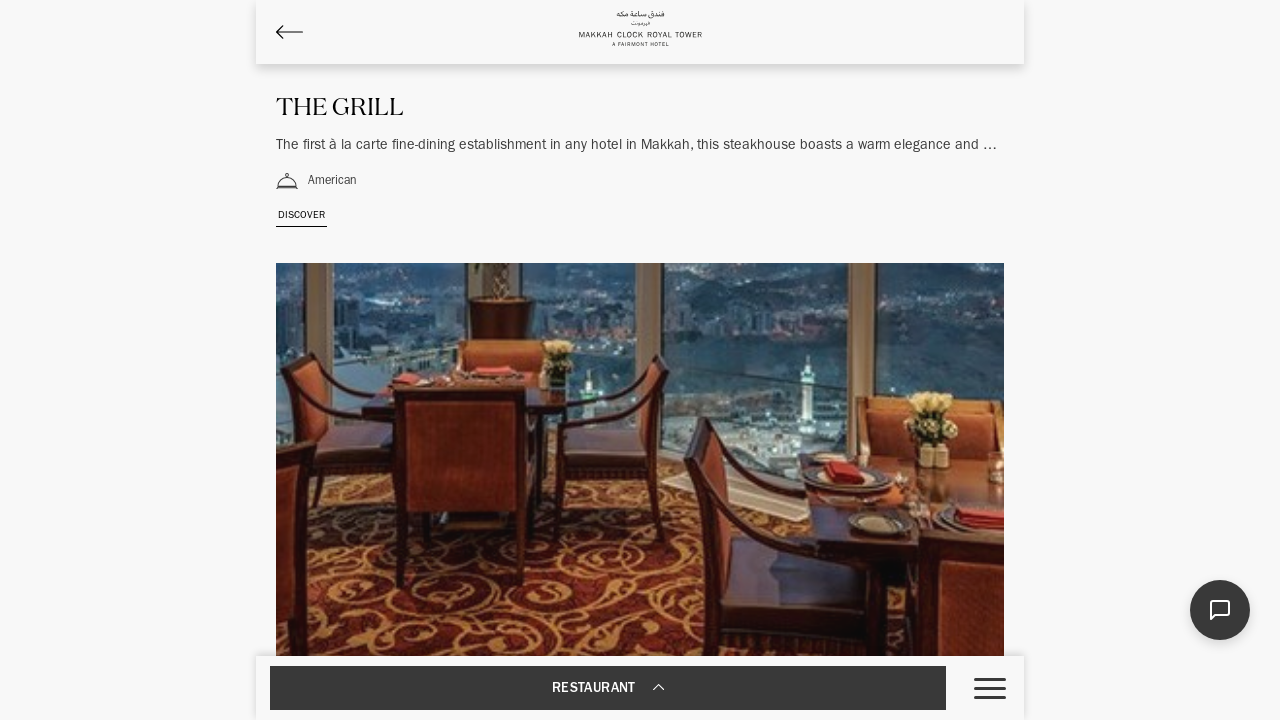

Clicked on first restaurant heading to view details at (640, 523) on h2 >> nth=0
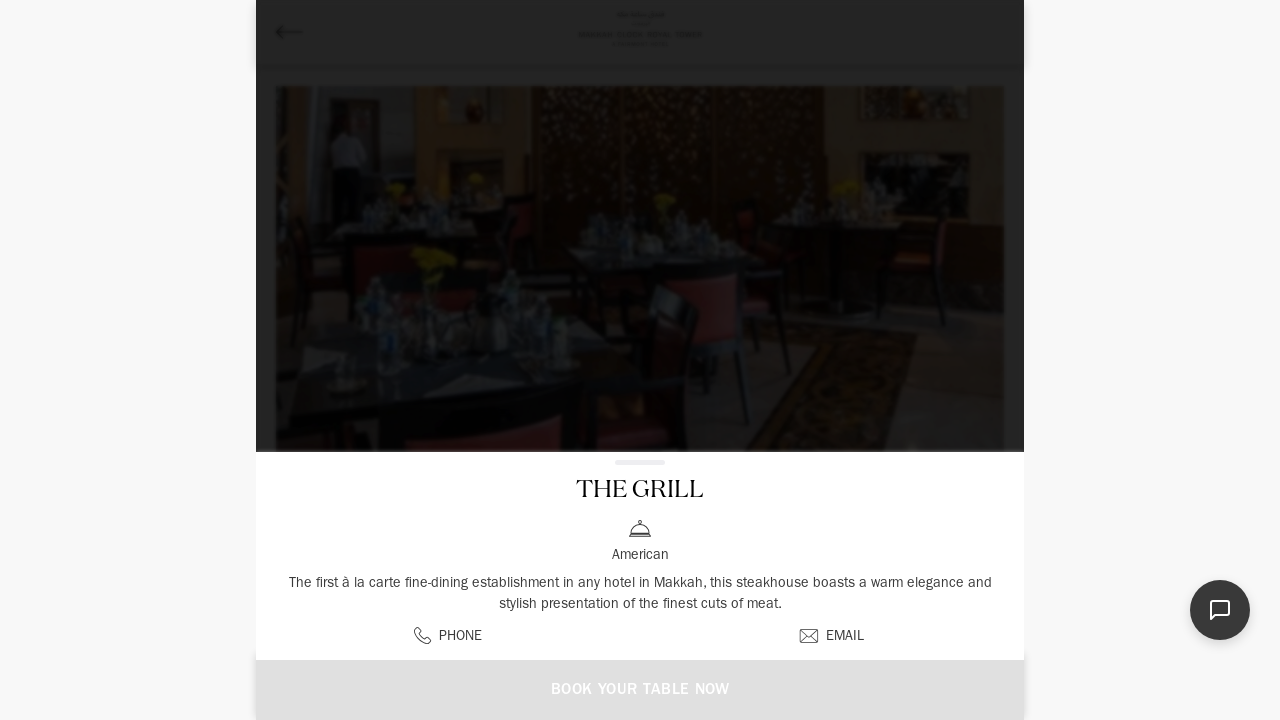

Restaurant details section loaded successfully
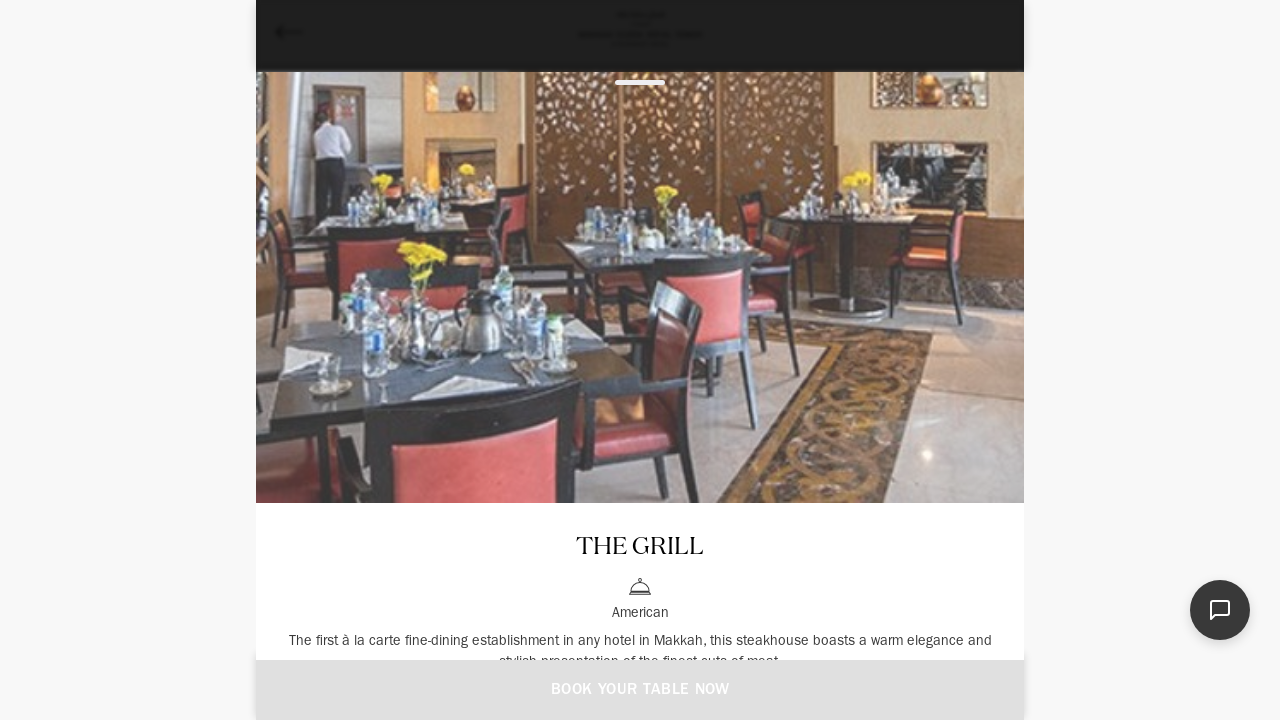

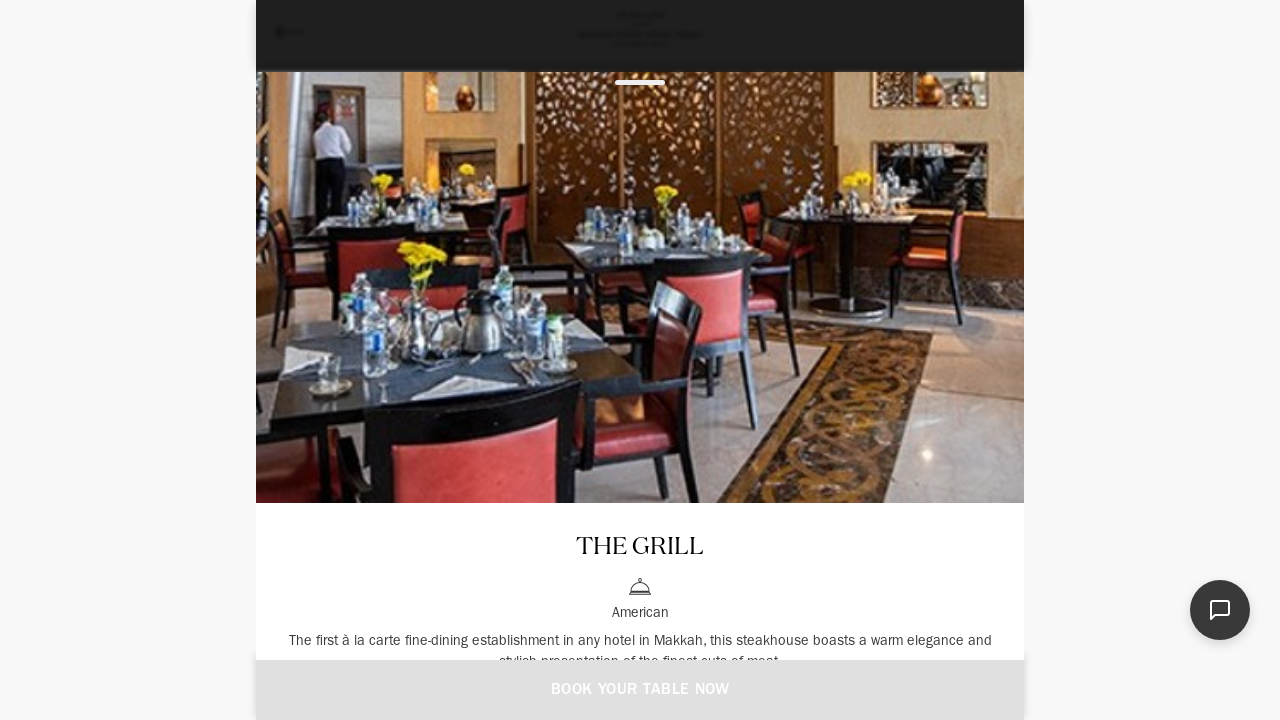